Tests the autocomplete input field by entering an address and waiting for autocomplete suggestions to appear

Starting URL: https://formy-project.herokuapp.com/autocomplete

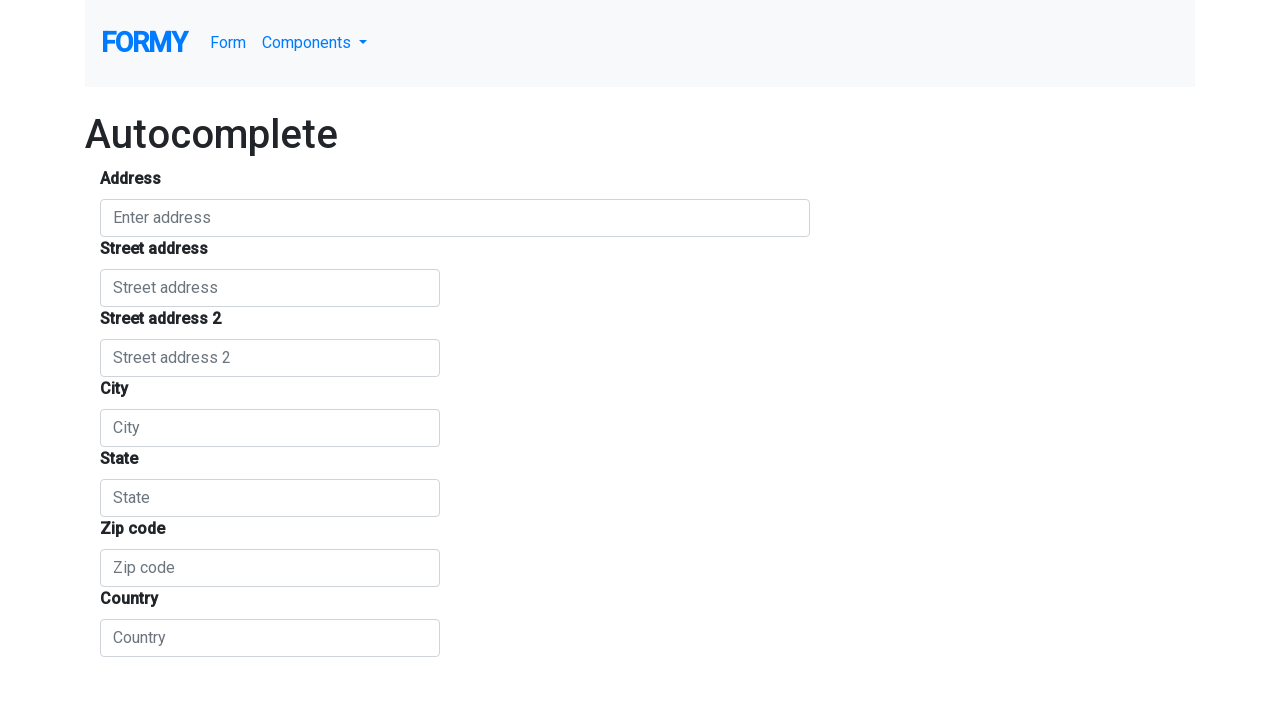

Filled autocomplete input field with '1555 Park Blvd, Palo Alto, CA' on #autocomplete
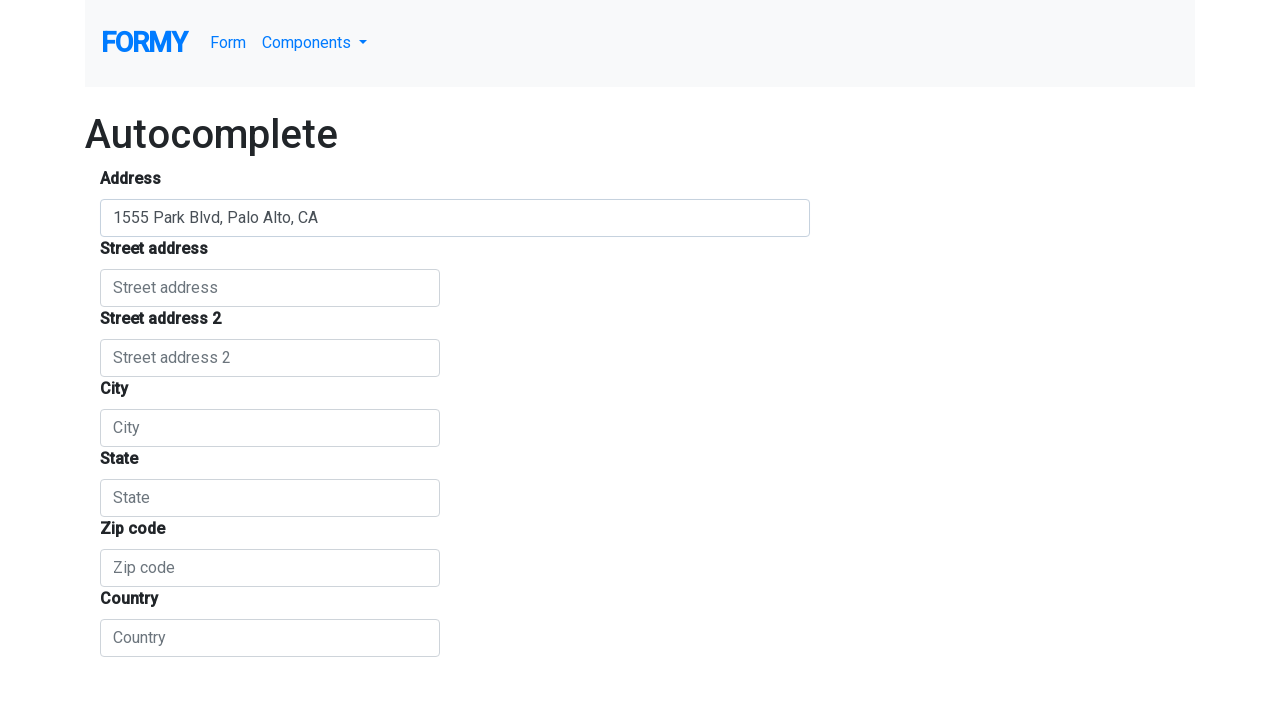

Waited for autocomplete suggestions to appear
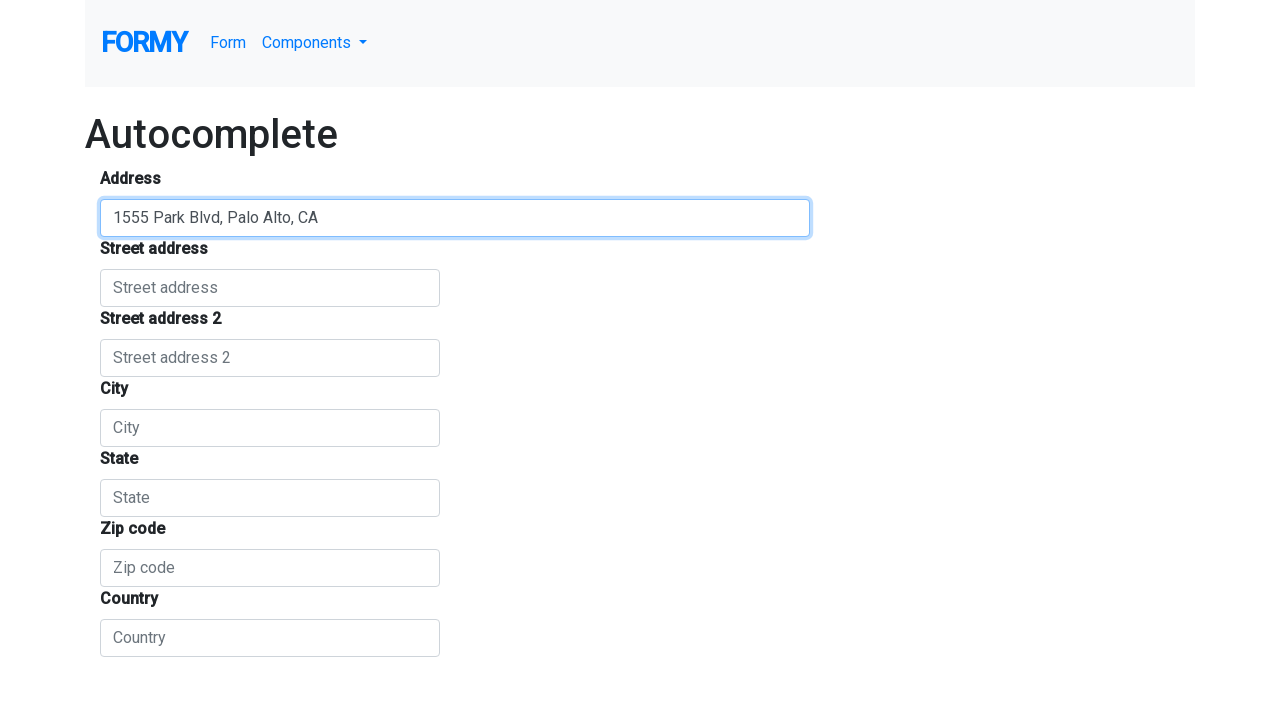

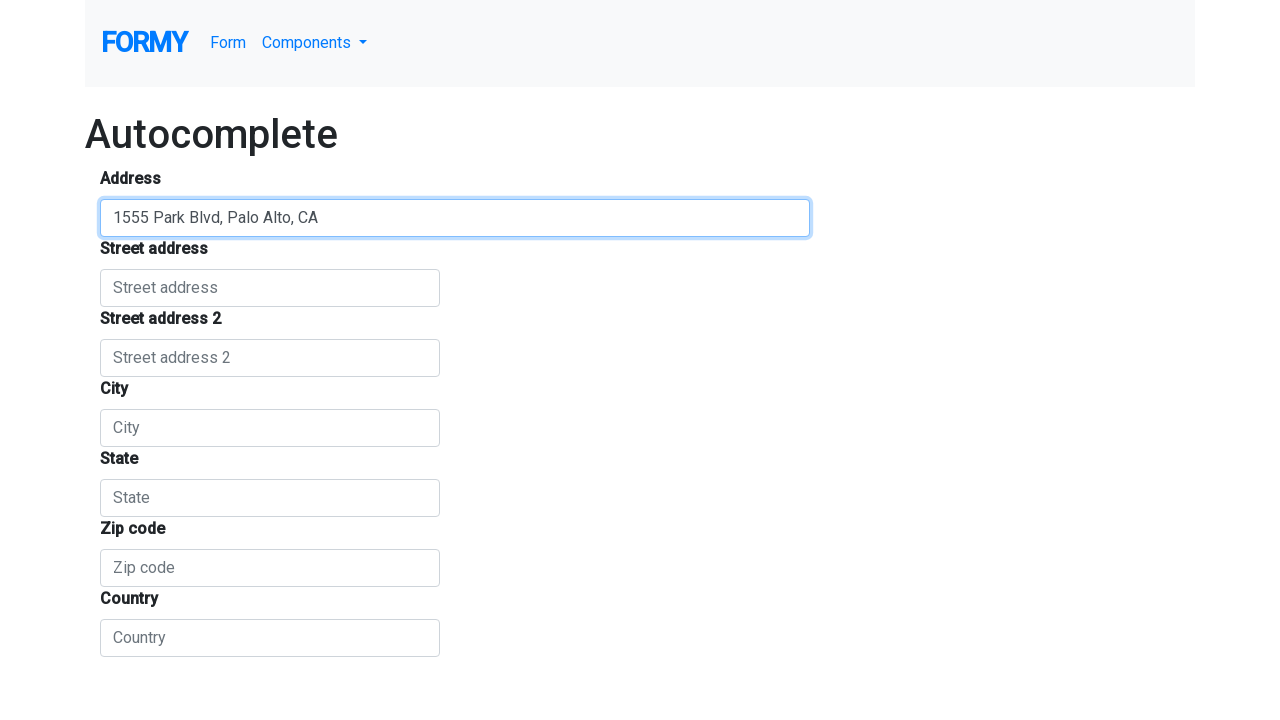